Tests the edit button functionality by clicking edit, modifying all car fields with new values, and submitting

Starting URL: https://carros-crud.vercel.app/

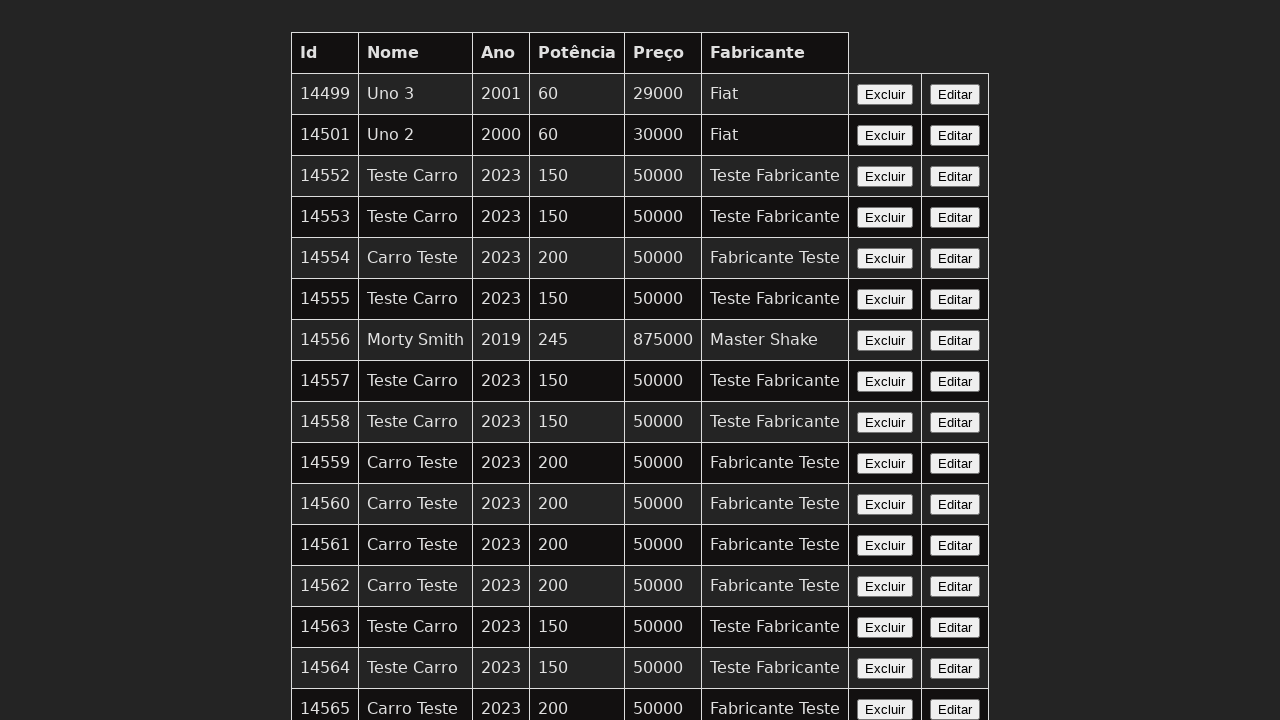

Edit button became visible
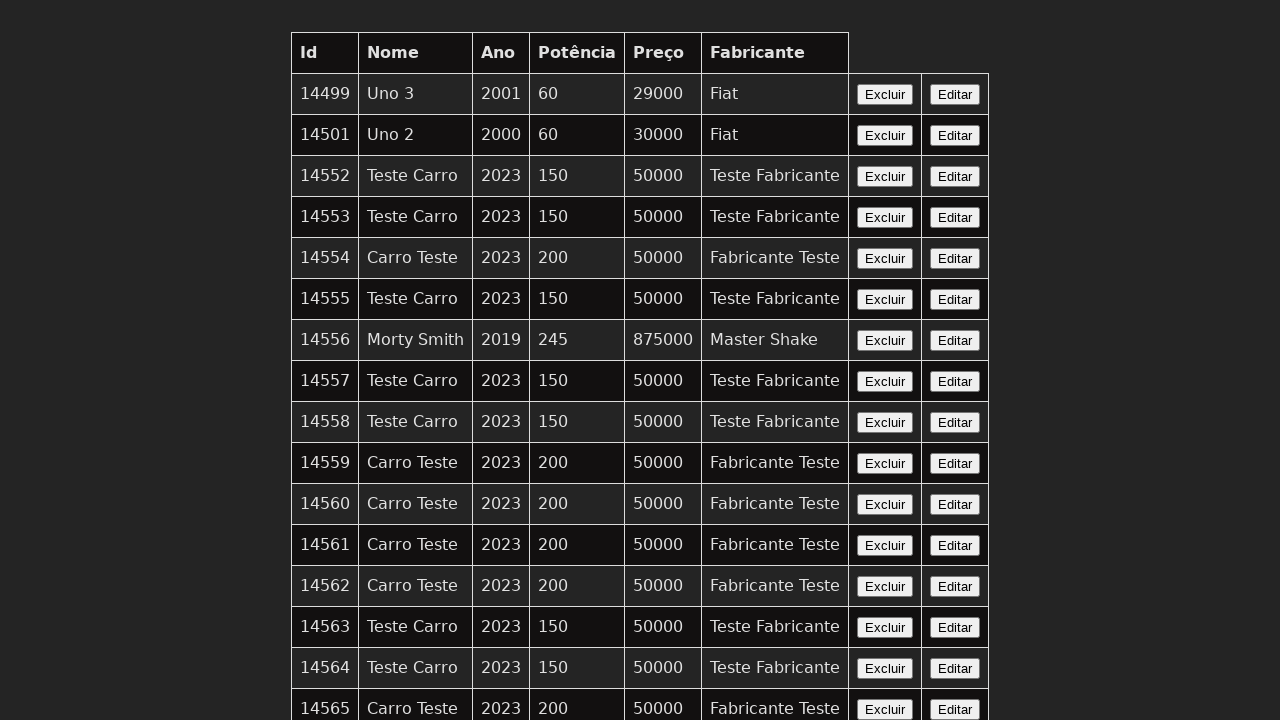

Clicked edit button to open car edit form at (955, 94) on button:has-text('Editar')
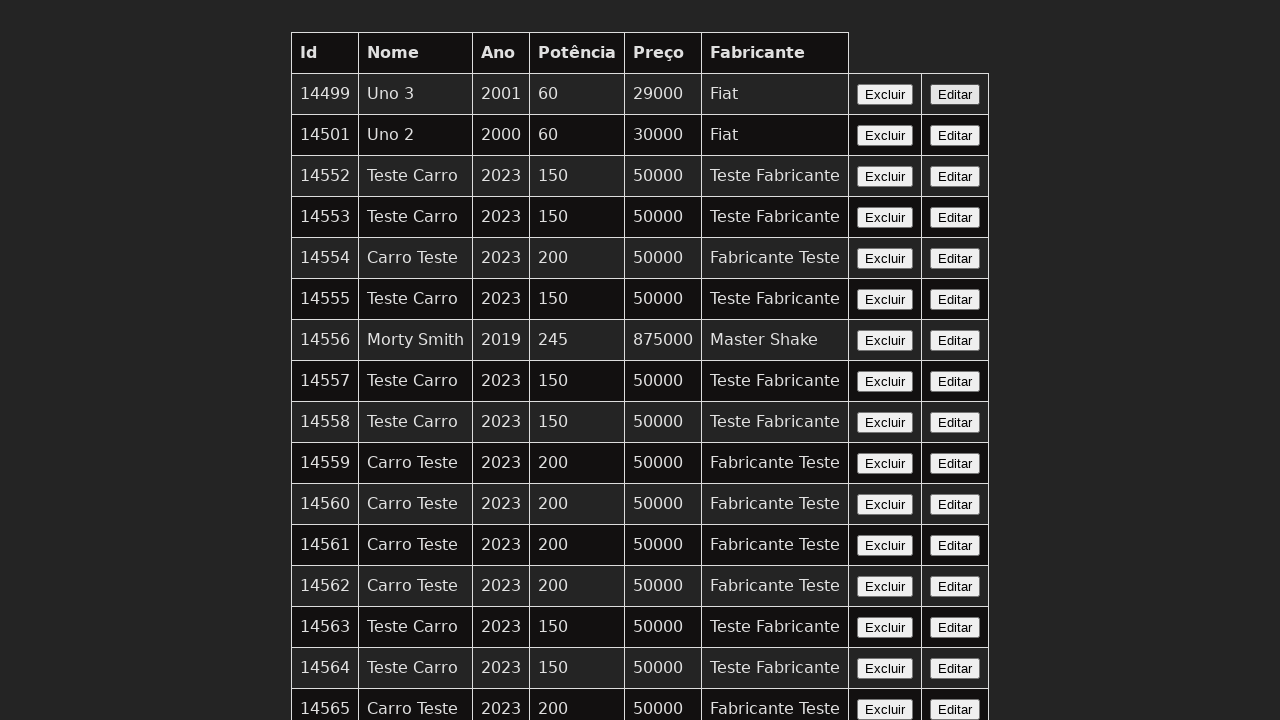

Car name field became visible in edit form
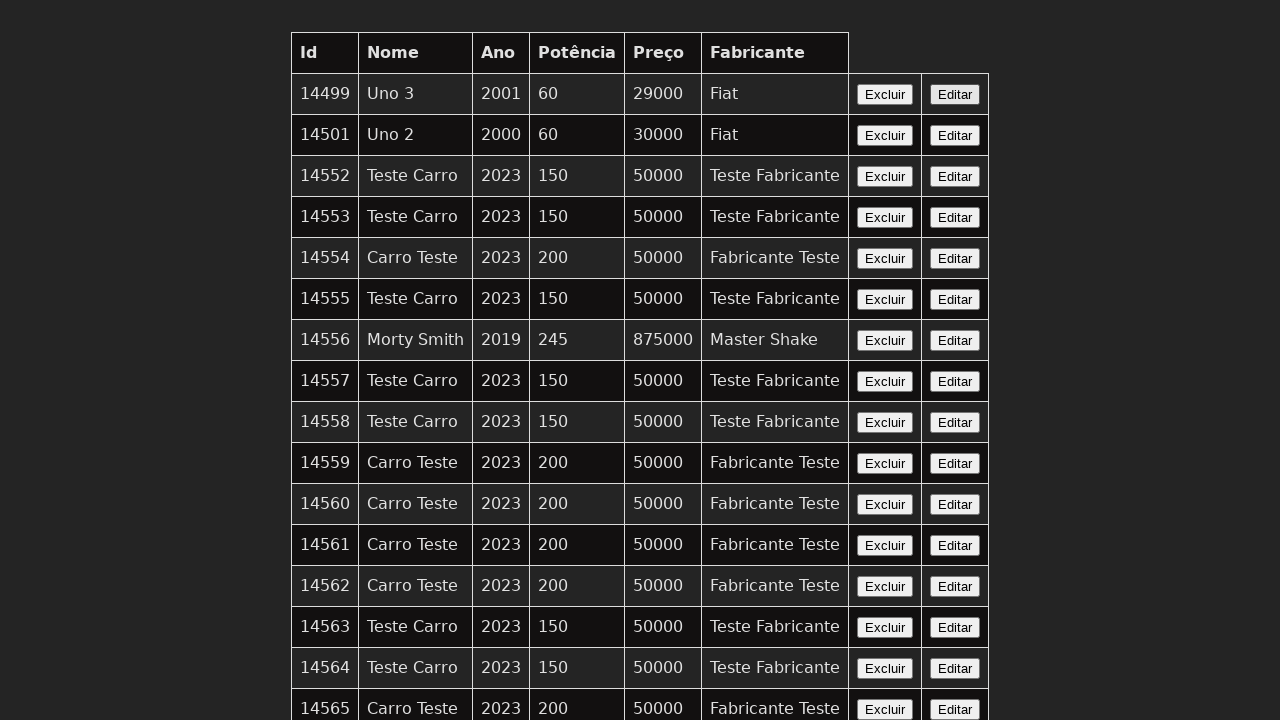

Cleared car name field on input[name='nome']
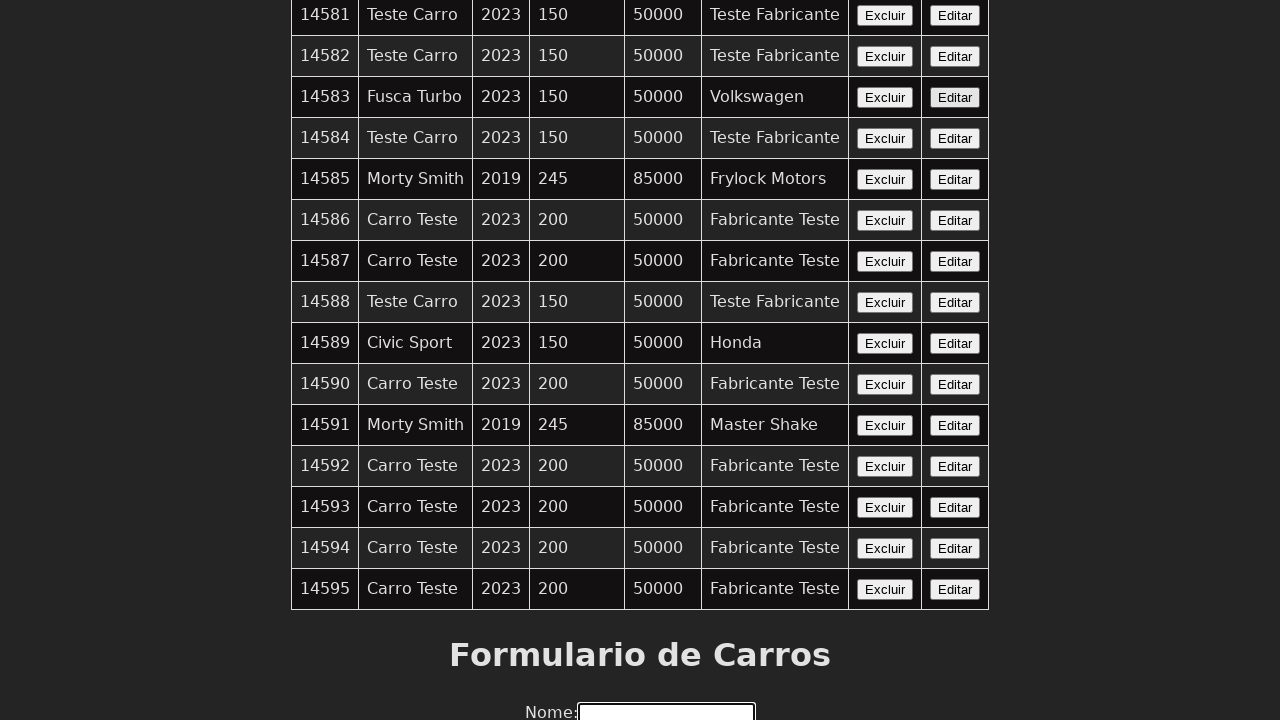

Filled car name field with 'Carro Editado' on input[name='nome']
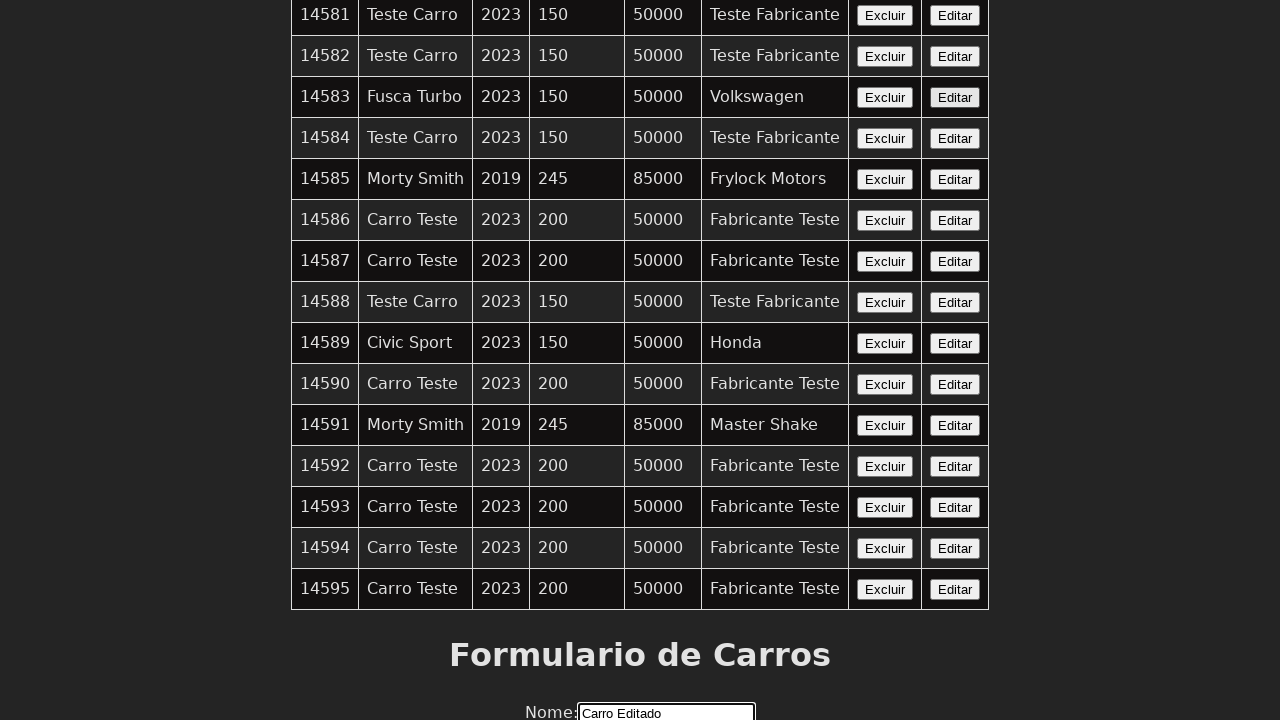

Cleared year field on input[name='ano']
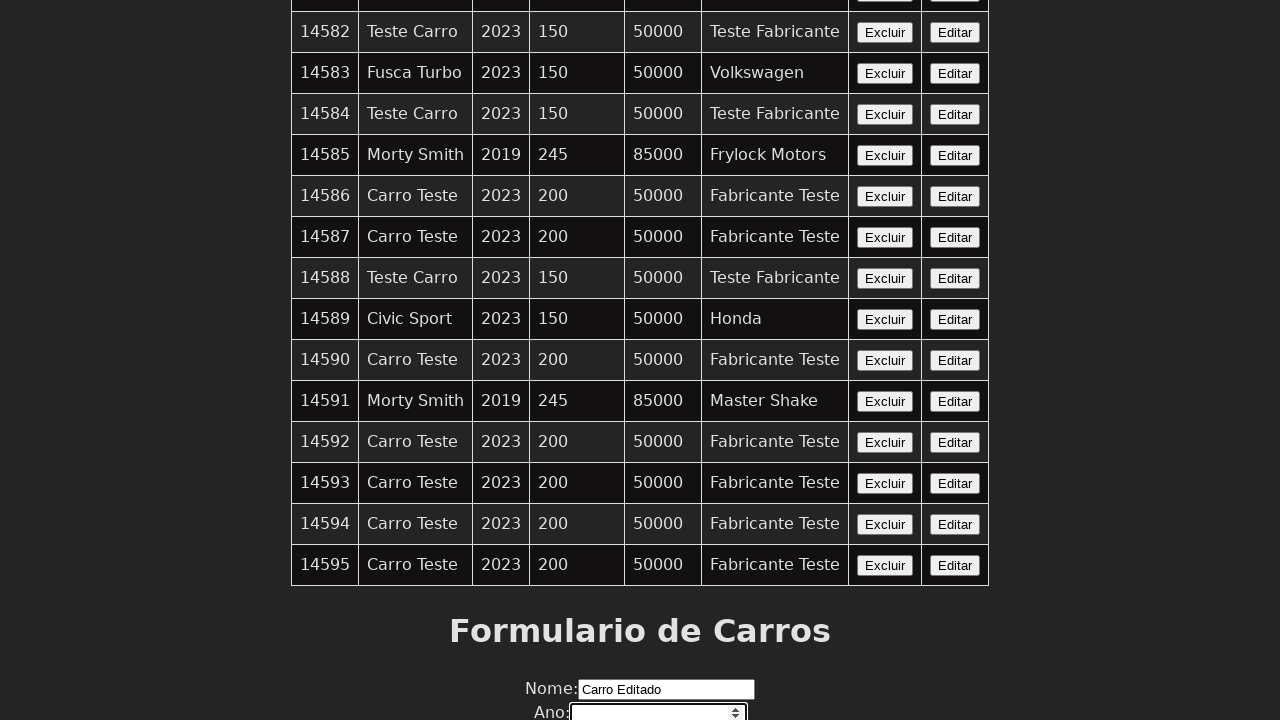

Filled year field with '2024' on input[name='ano']
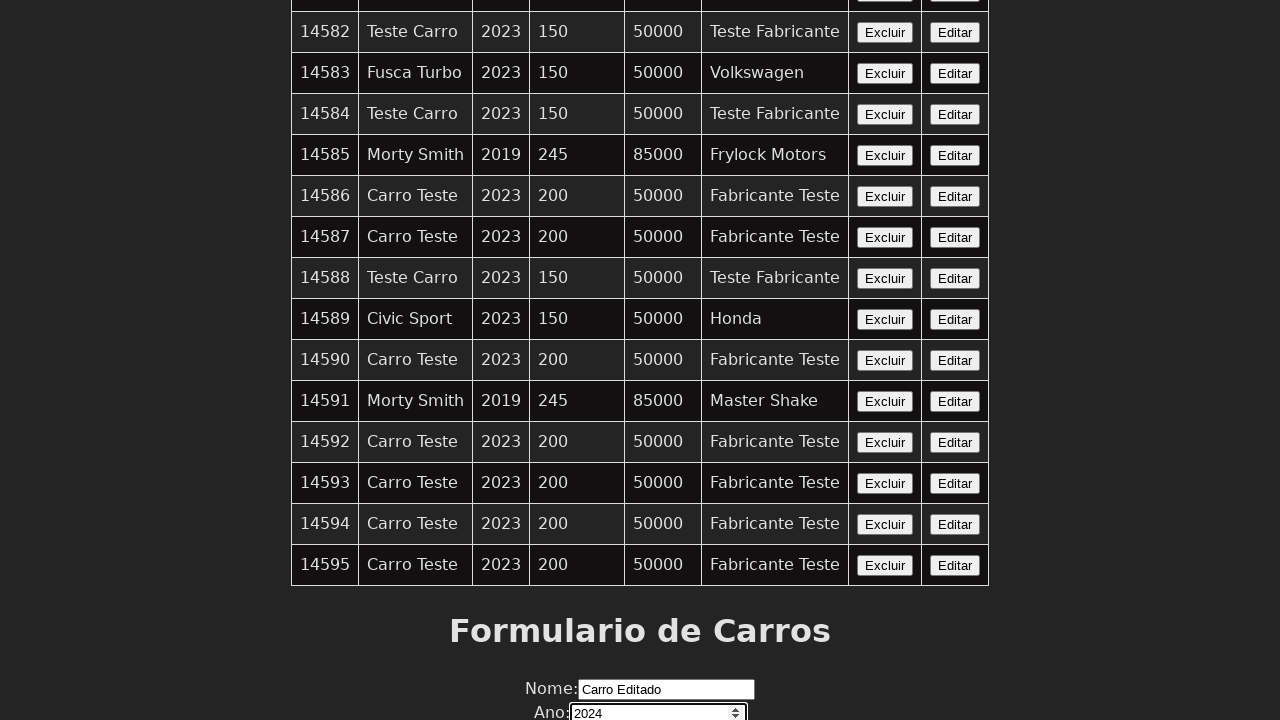

Cleared power field on input[name='potencia']
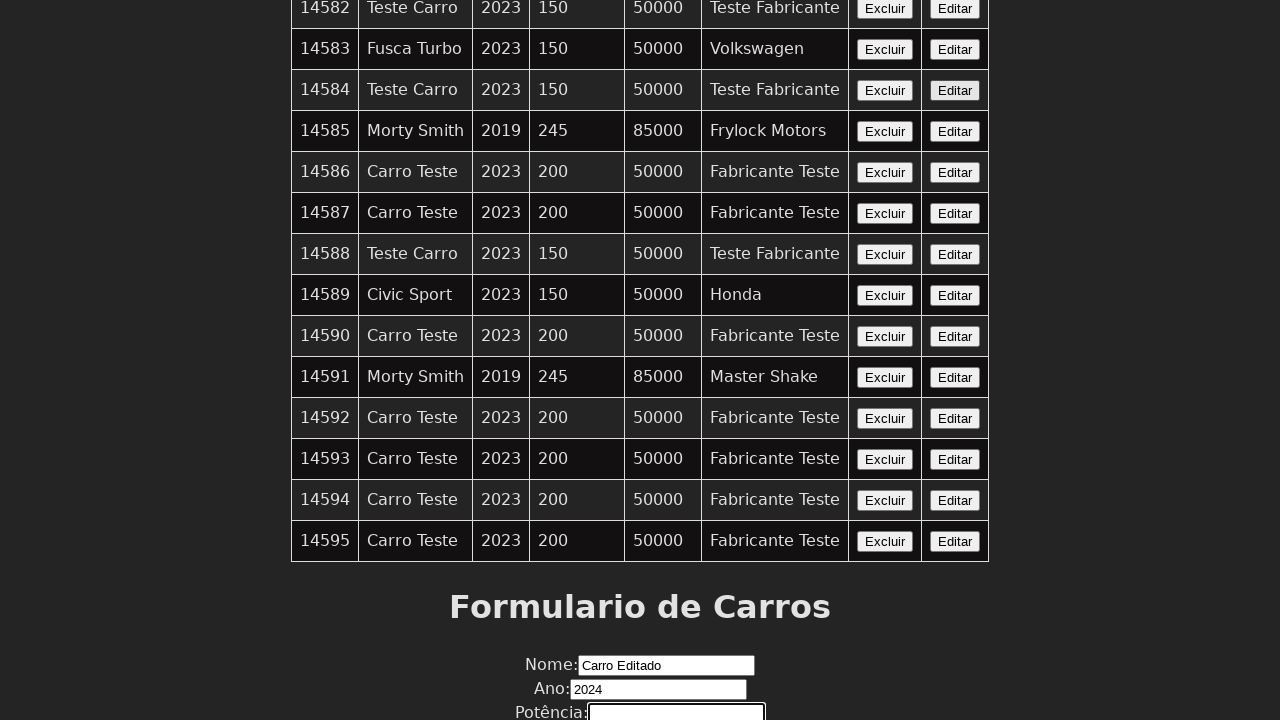

Filled power field with '180' on input[name='potencia']
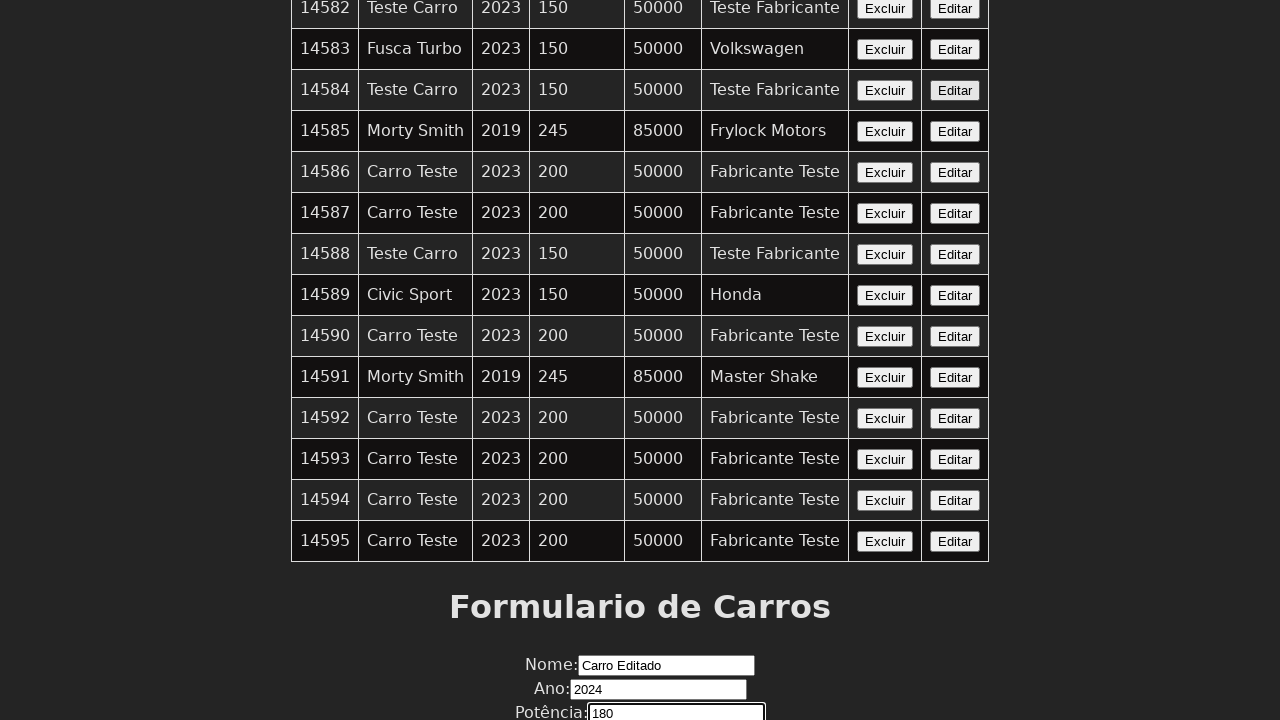

Cleared price field on input[name='preco']
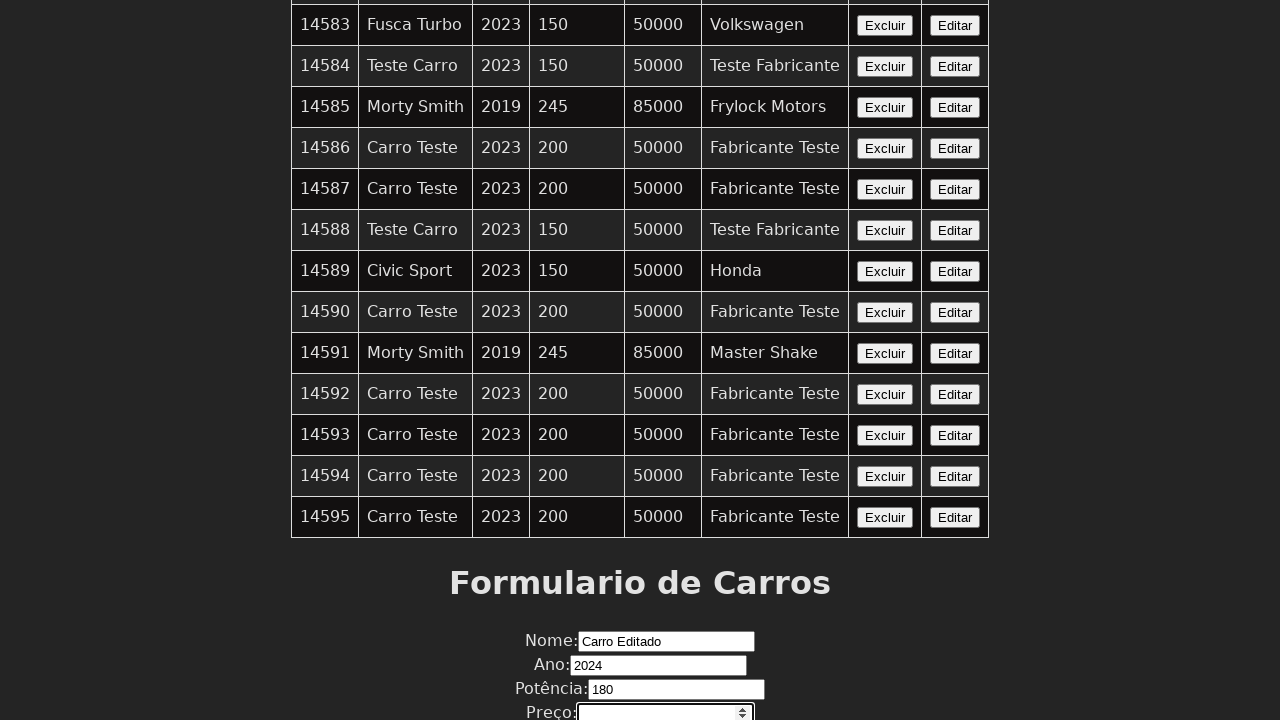

Filled price field with '60000' on input[name='preco']
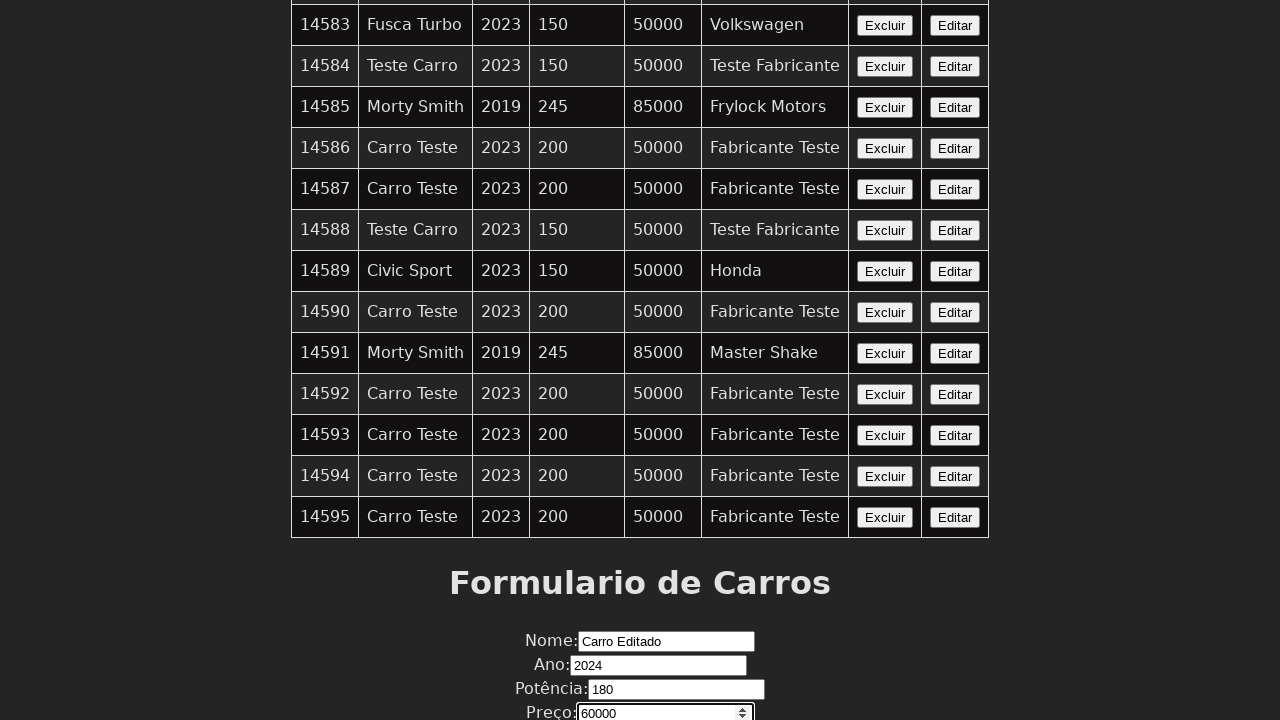

Cleared manufacturer field on input[name='fabricante']
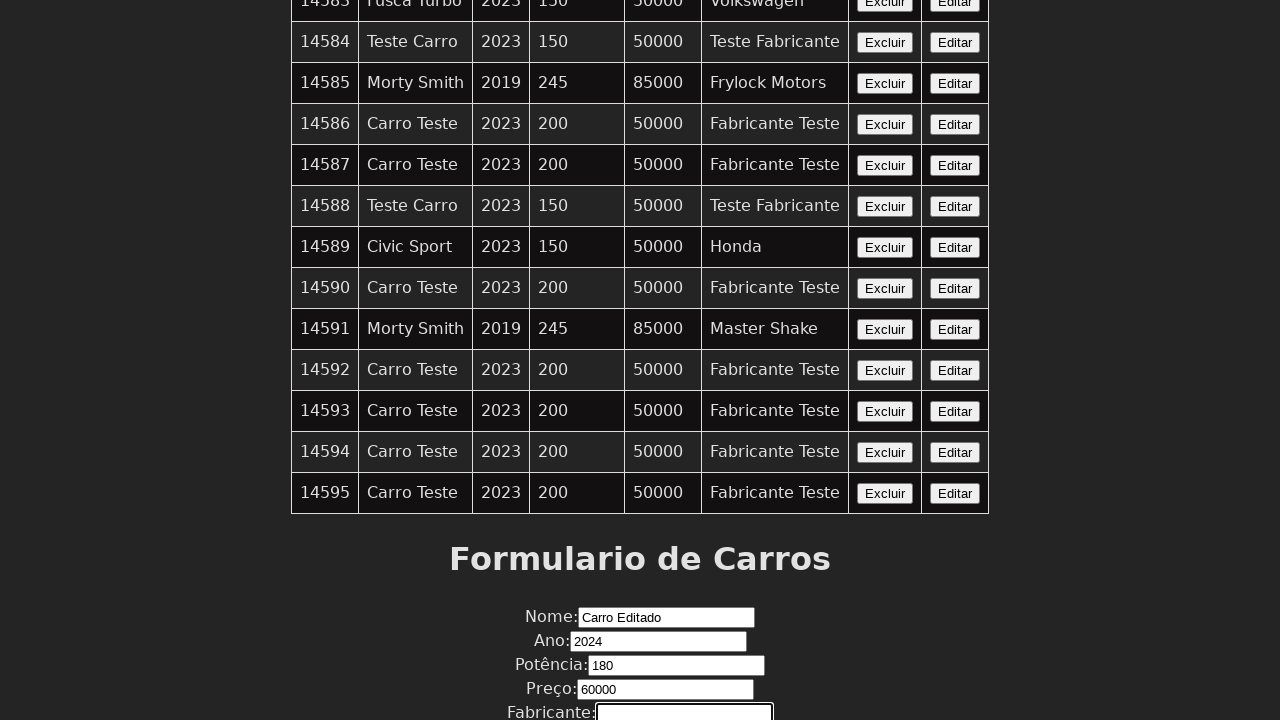

Filled manufacturer field with 'Fabricante Editado' on input[name='fabricante']
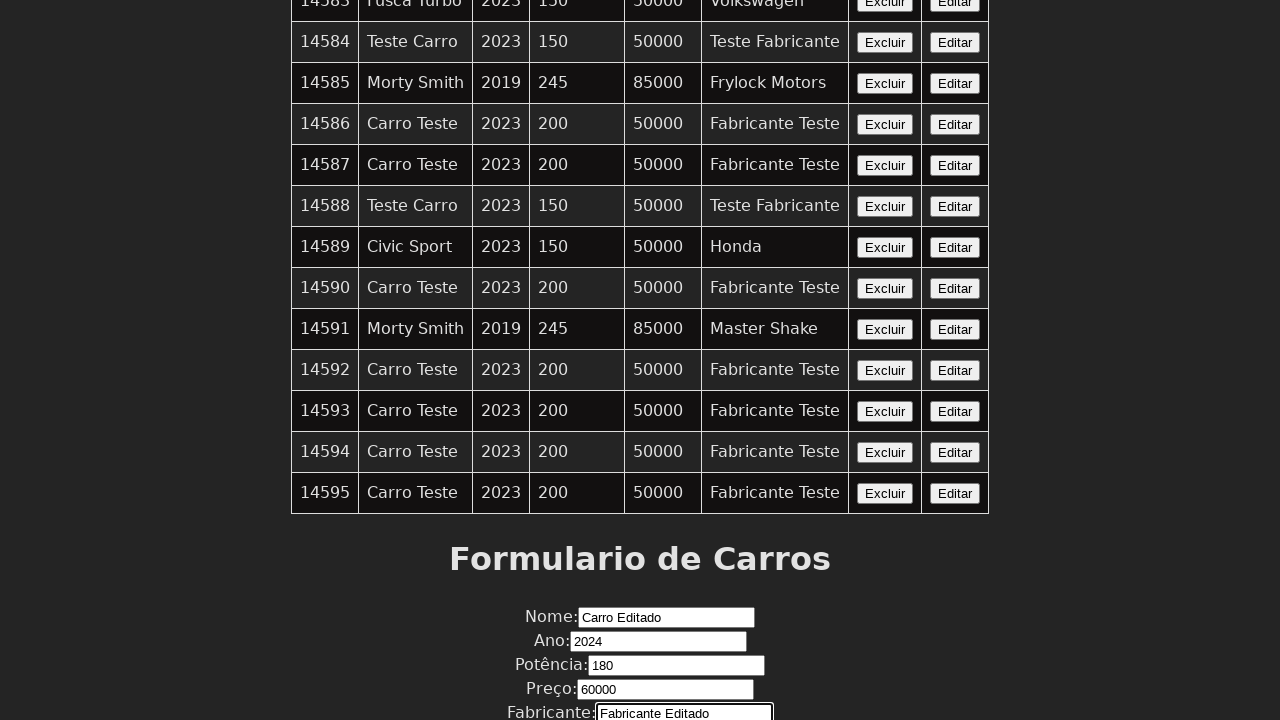

Clicked submit button to save edited car details at (955, 94) on button:has-text('Editar')
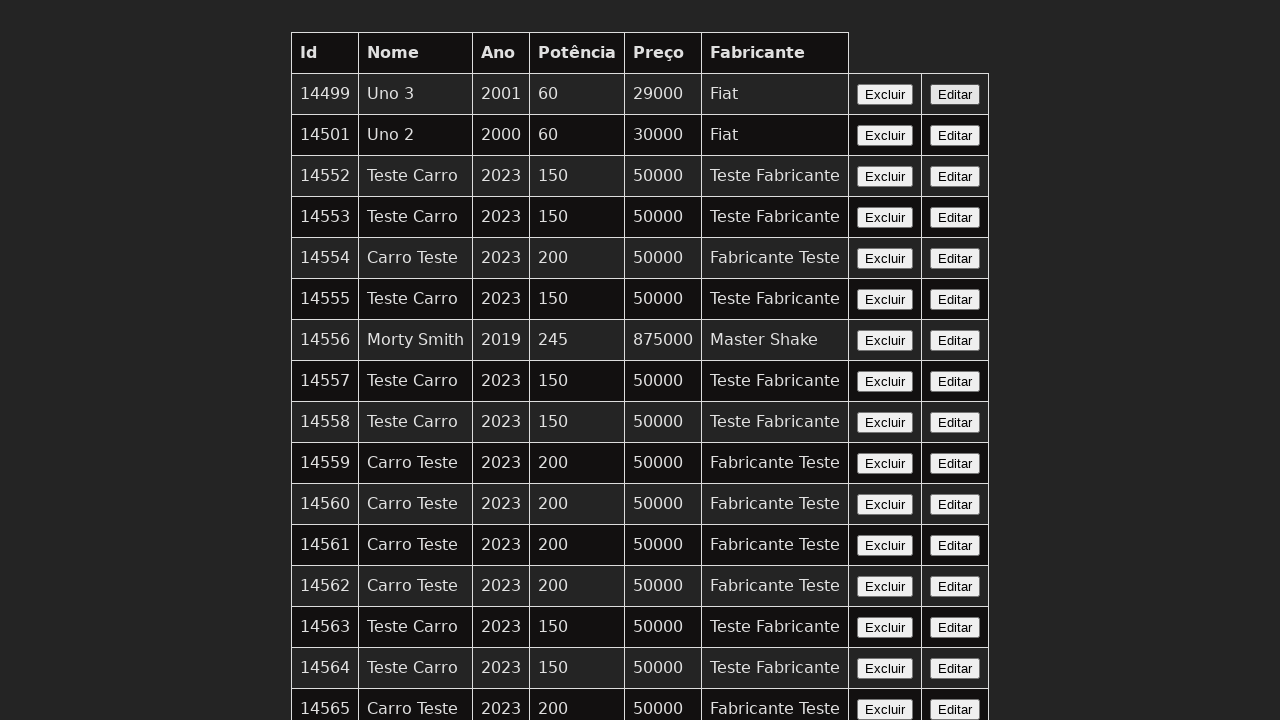

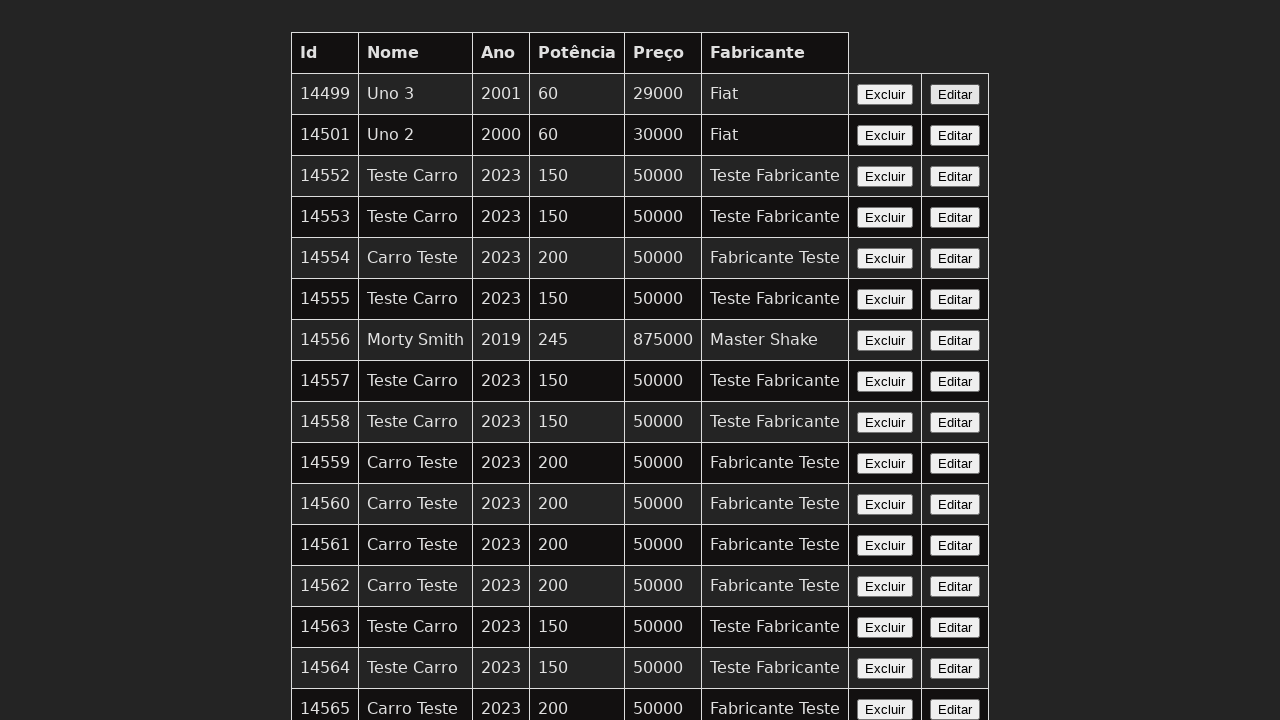